Navigates to the TechBeamers website homepage to verify the page loads successfully

Starting URL: https://www.techbeamers.com/

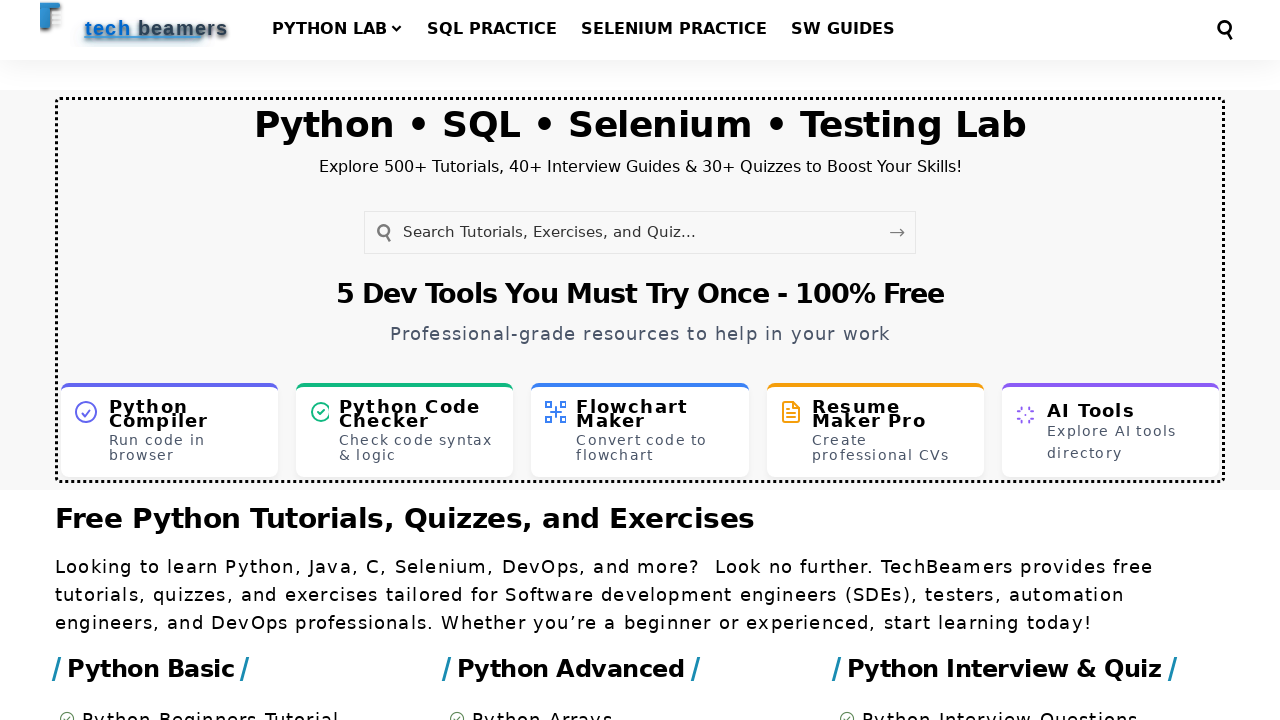

Waited for TechBeamers homepage to load (DOM content loaded)
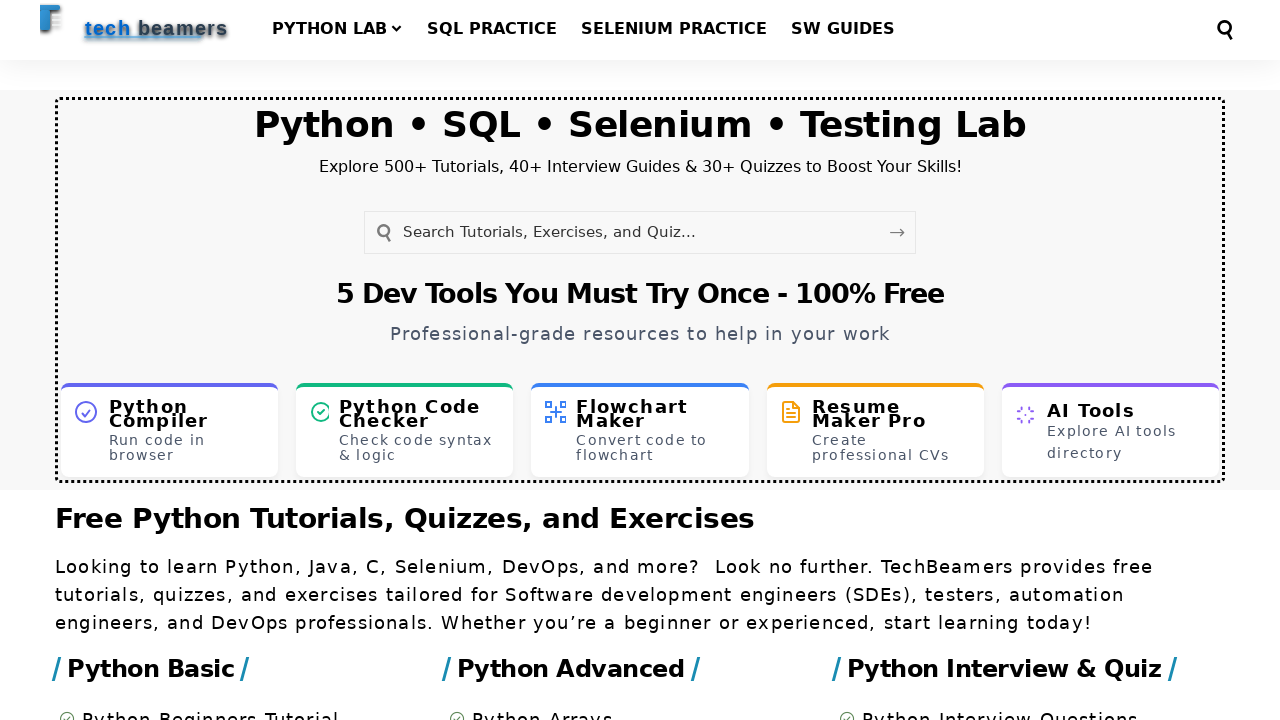

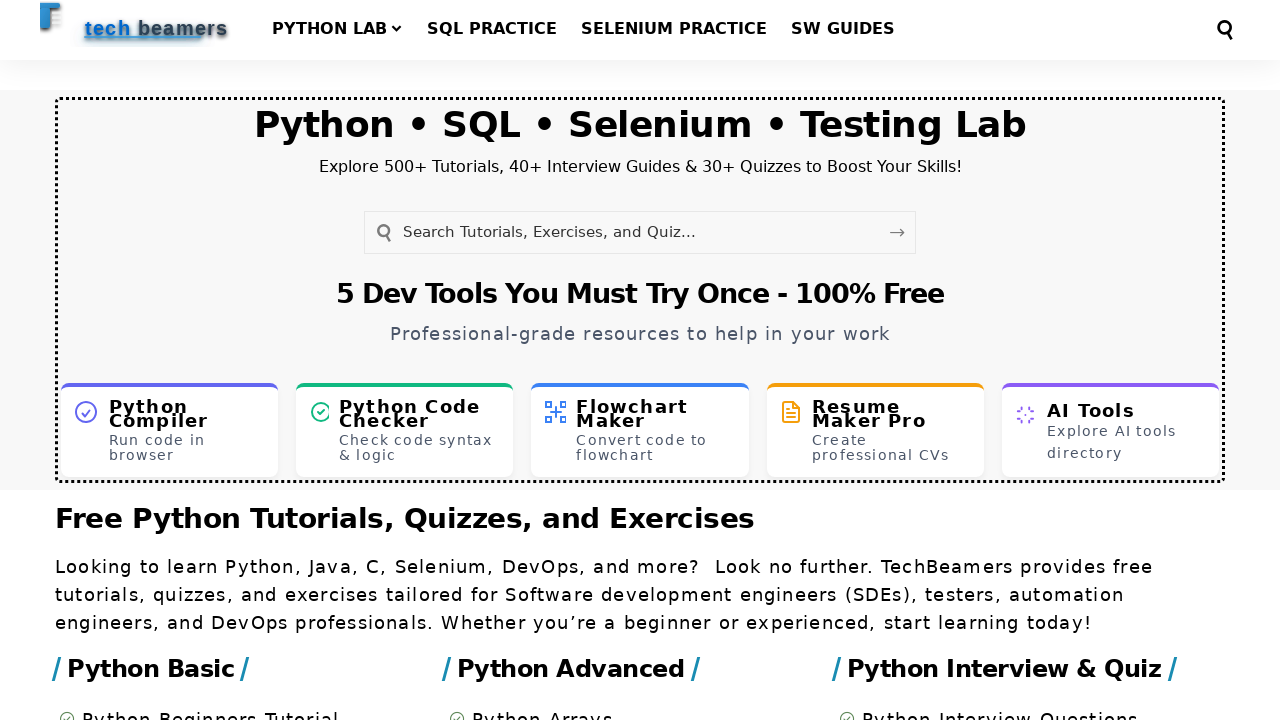